Tests adding todo items by filling the input field and pressing Enter, then verifying the items appear in the list.

Starting URL: https://demo.playwright.dev/todomvc

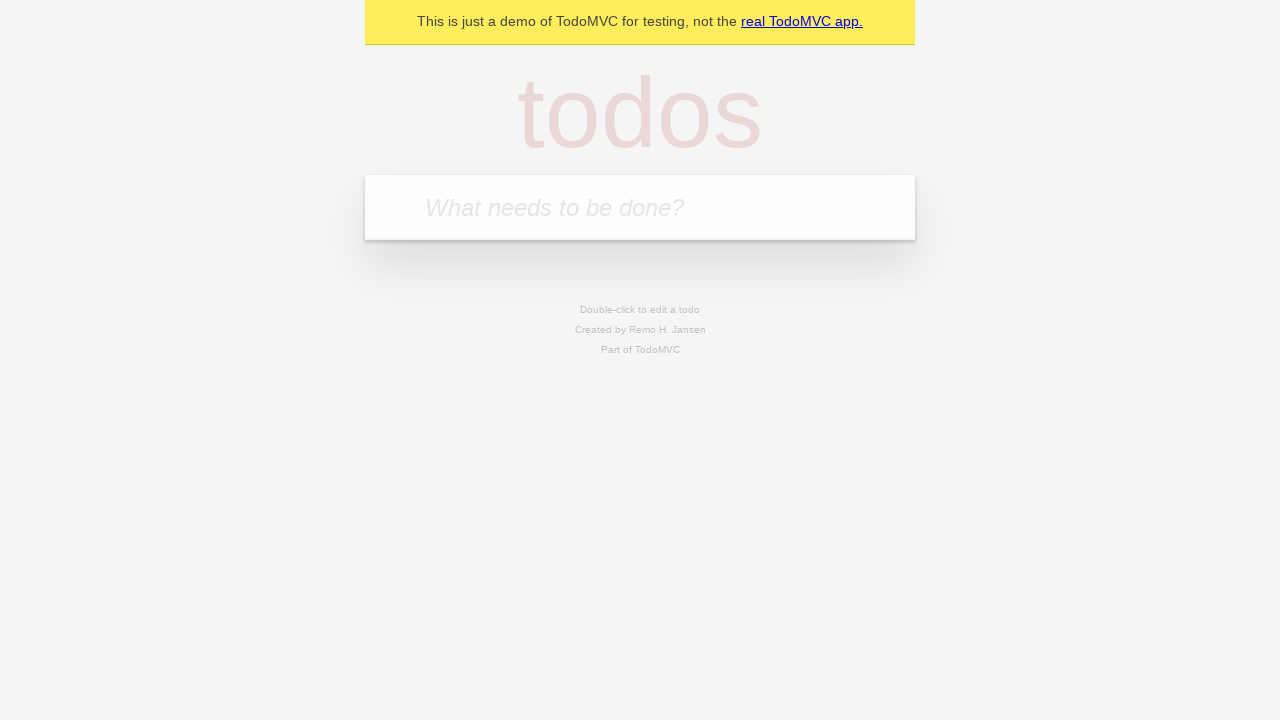

Filled todo input with 'buy some cheese' on internal:attr=[placeholder="What needs to be done?"i]
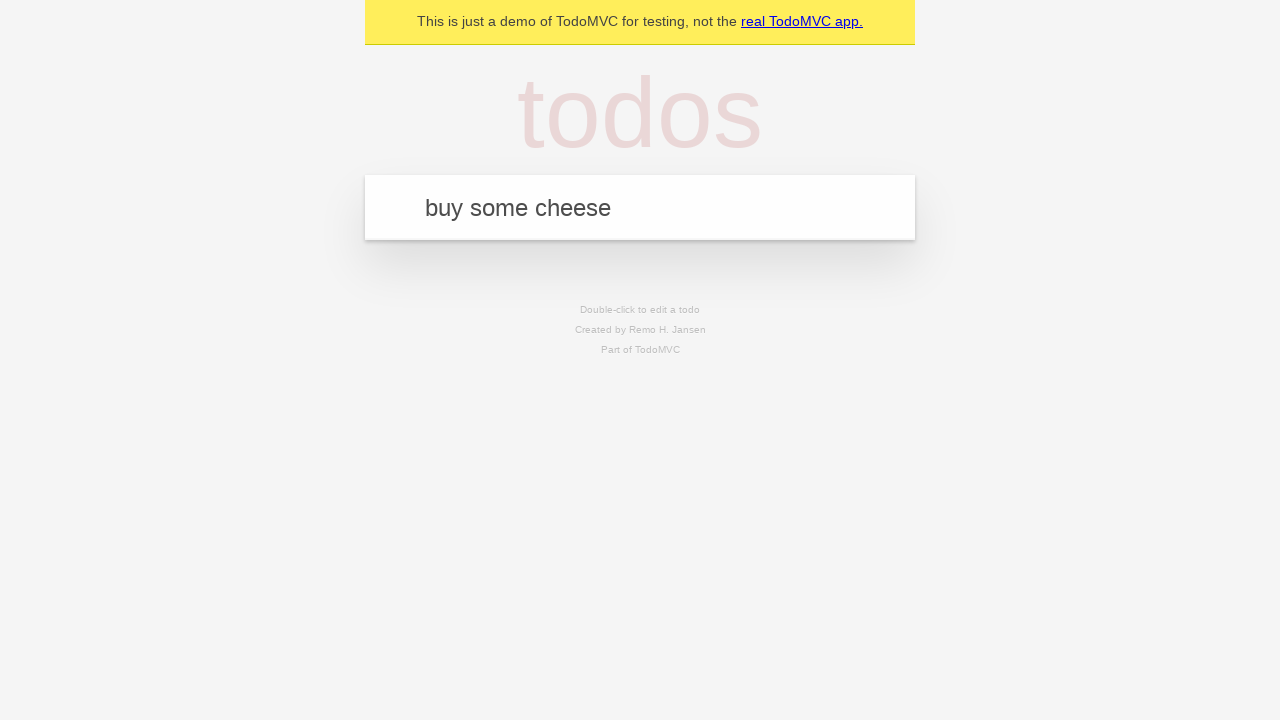

Pressed Enter to add first todo item on internal:attr=[placeholder="What needs to be done?"i]
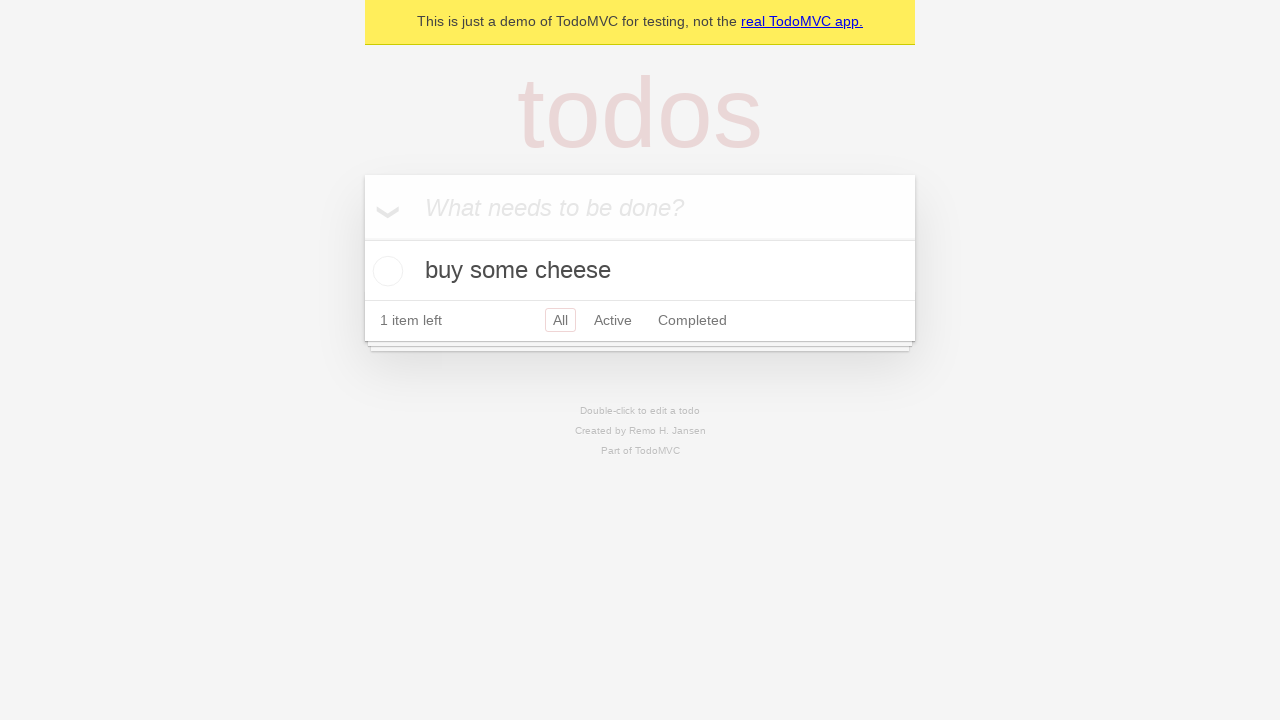

First todo item appeared in the list
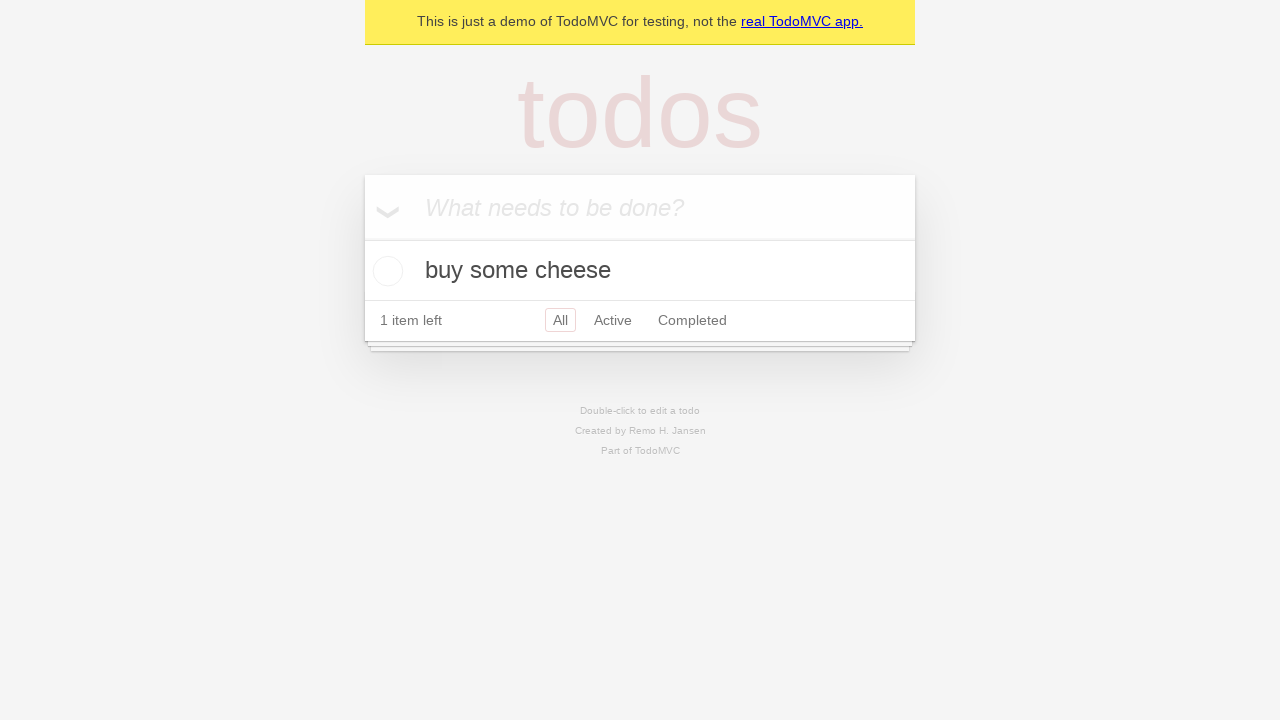

Filled todo input with 'feed the cat' on internal:attr=[placeholder="What needs to be done?"i]
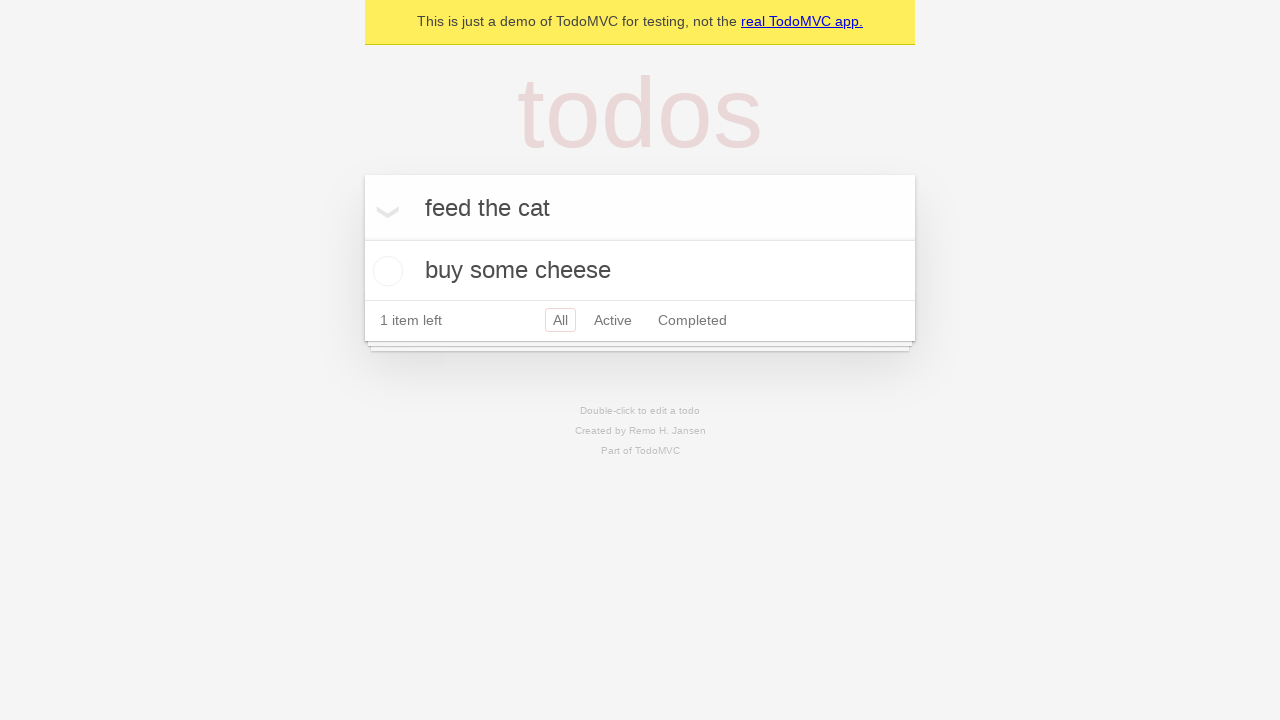

Pressed Enter to add second todo item on internal:attr=[placeholder="What needs to be done?"i]
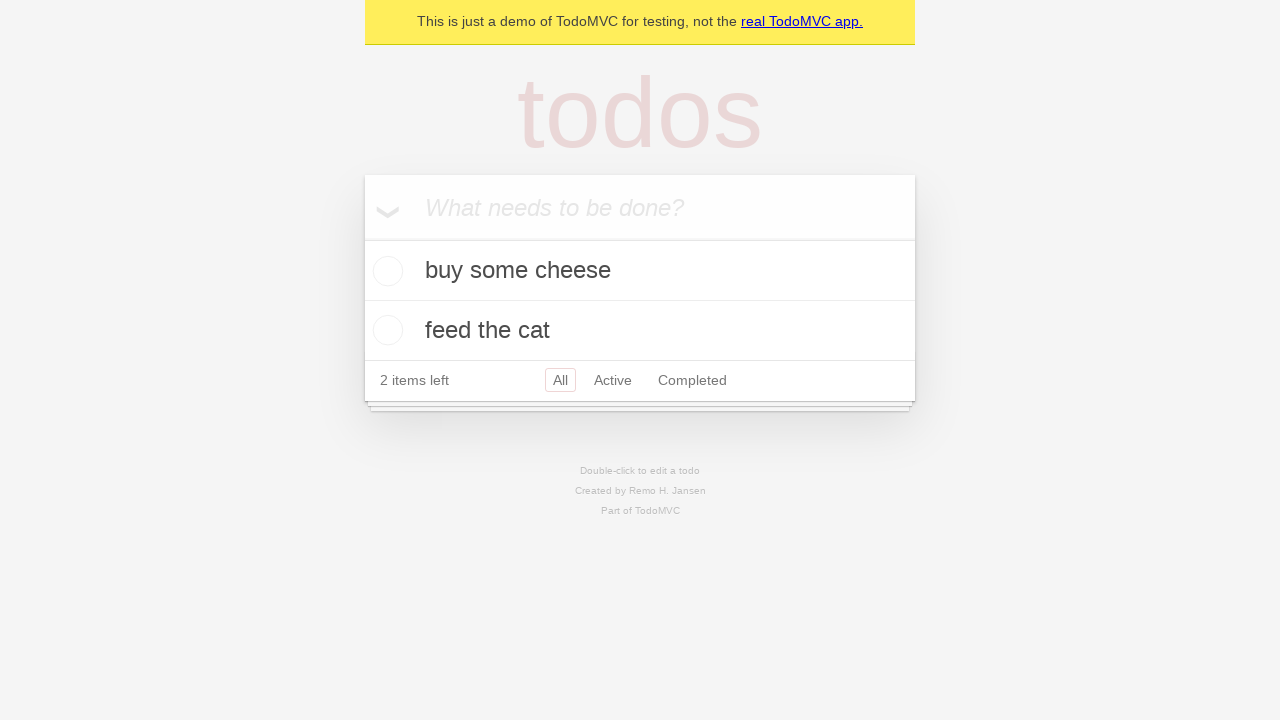

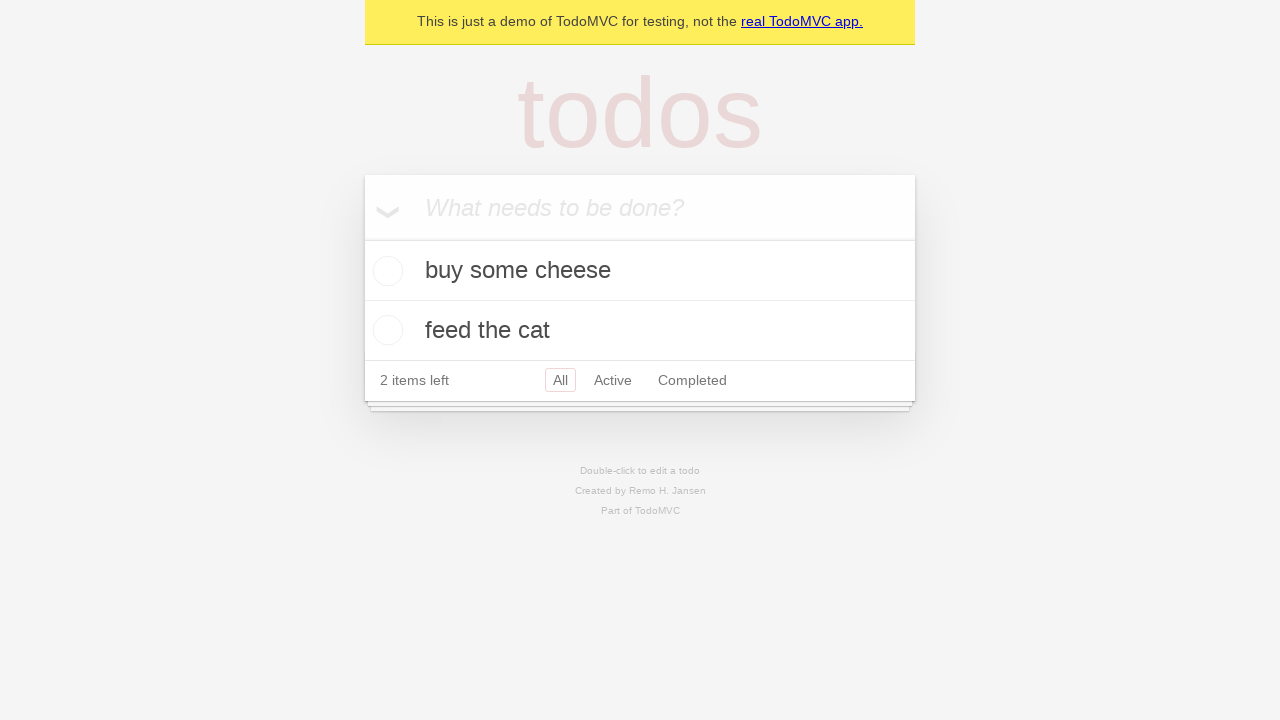